Tests navigation to the Disappearing Elements page and then clicking the Portfolio button to verify navigation to portfolio page

Starting URL: https://the-internet.herokuapp.com/

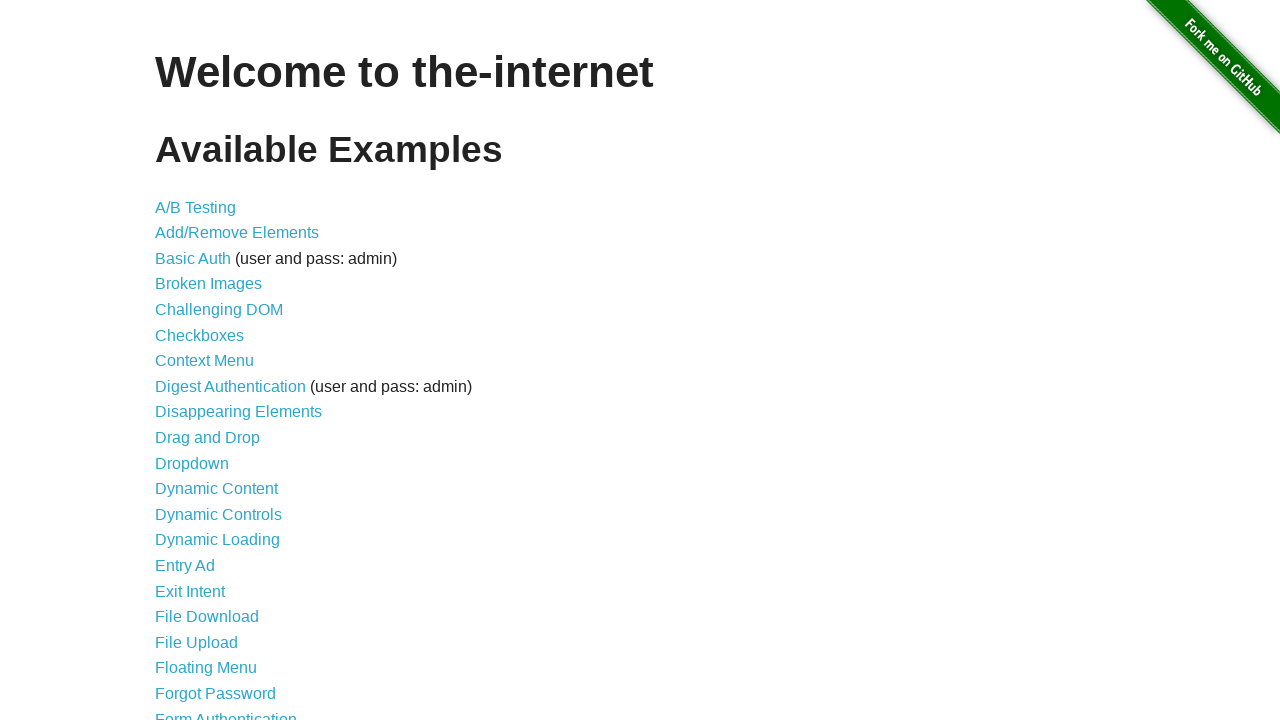

Clicked on Disappearing Elements link at (238, 412) on text=Disappearing Elements
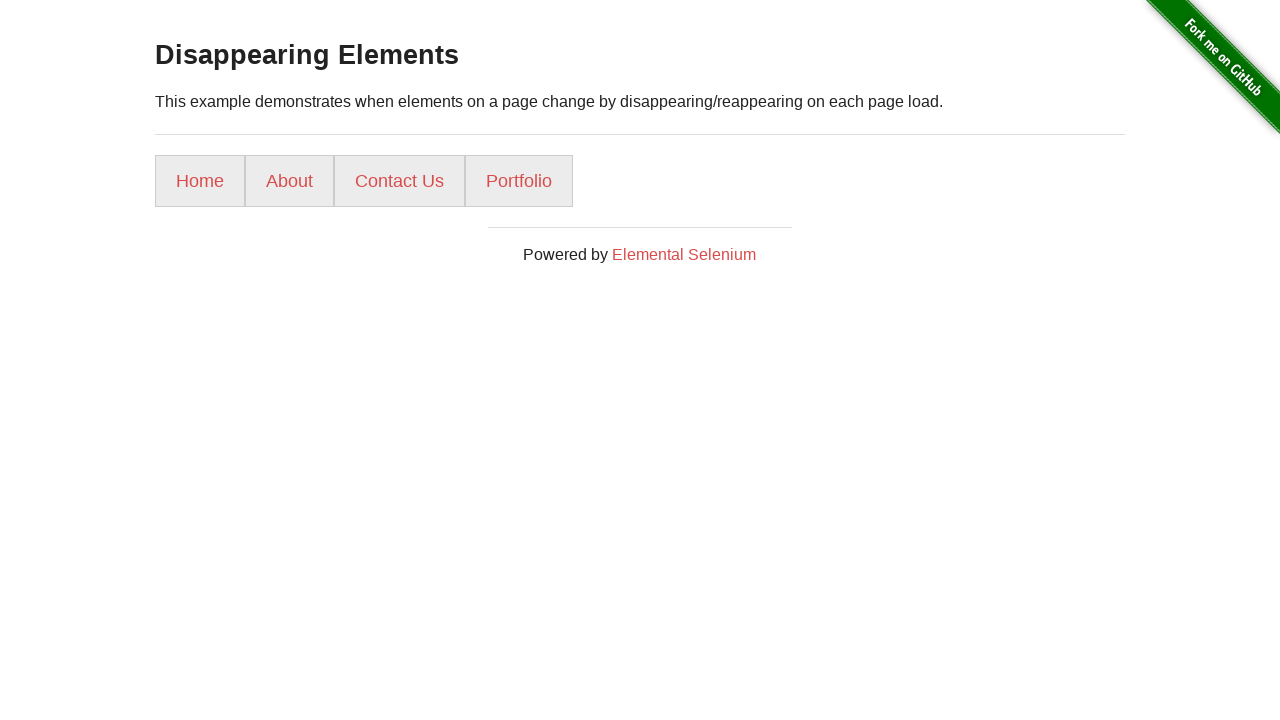

Clicked on Portfolio button at (519, 181) on text=Portfolio
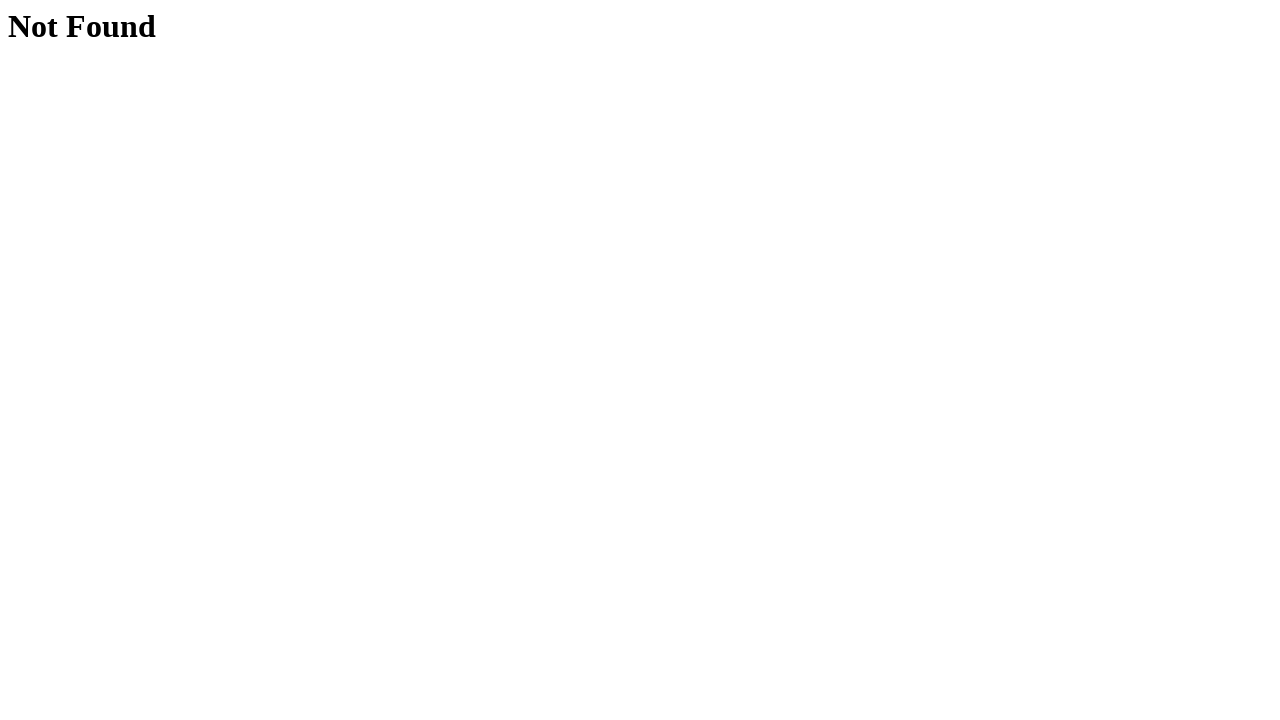

Verified navigation to portfolio page at https://the-internet.herokuapp.com/portfolio/
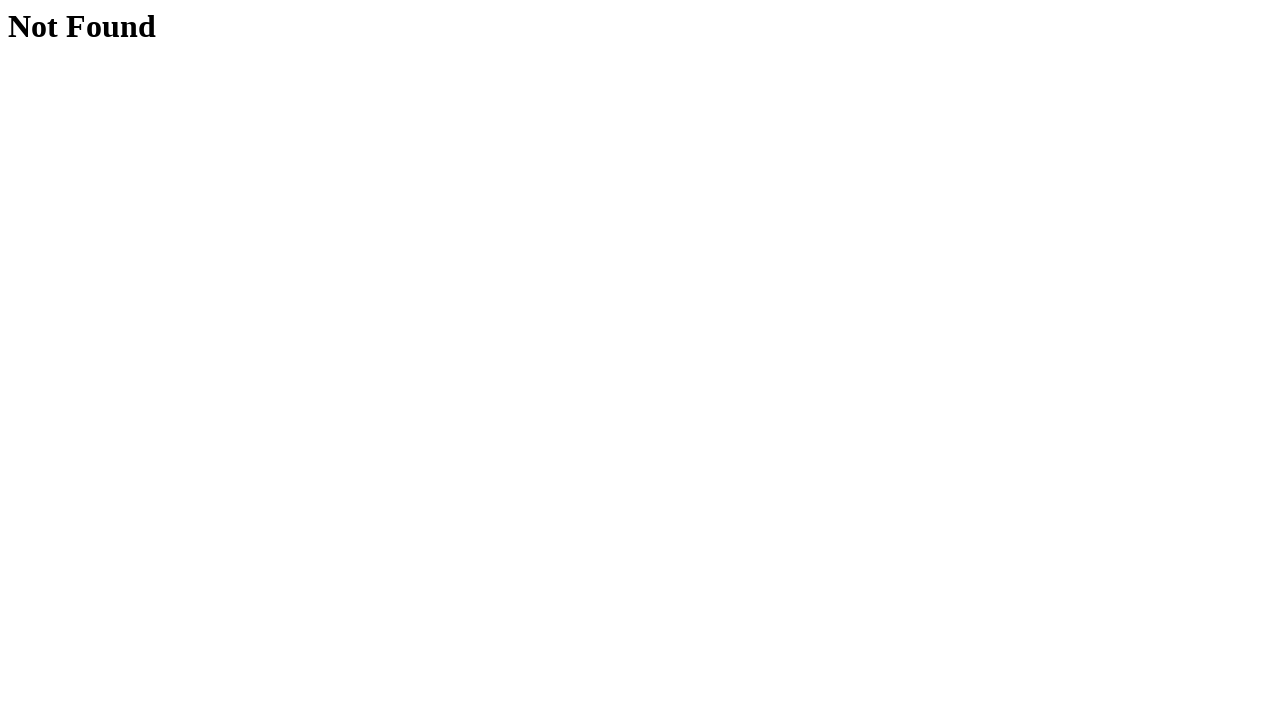

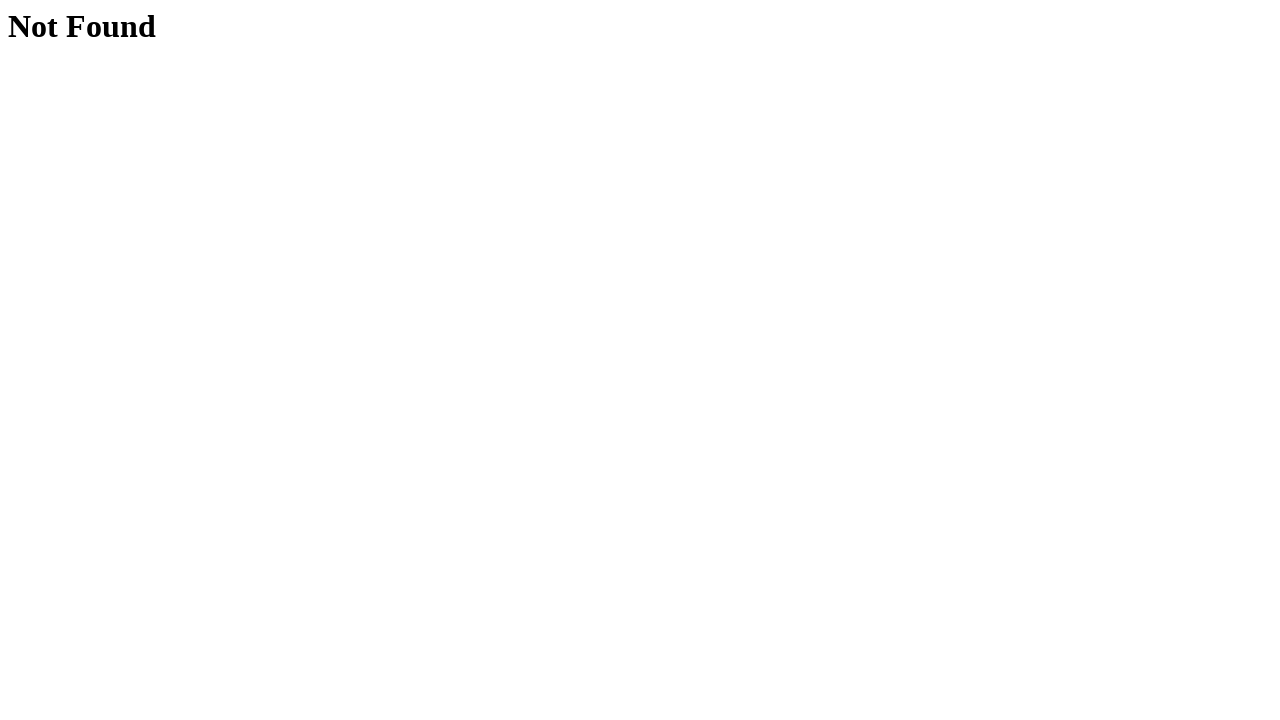